Tests navigation menu interaction by clicking on dropdown menus and hovering over submenu items

Starting URL: https://www.gorgias.com/

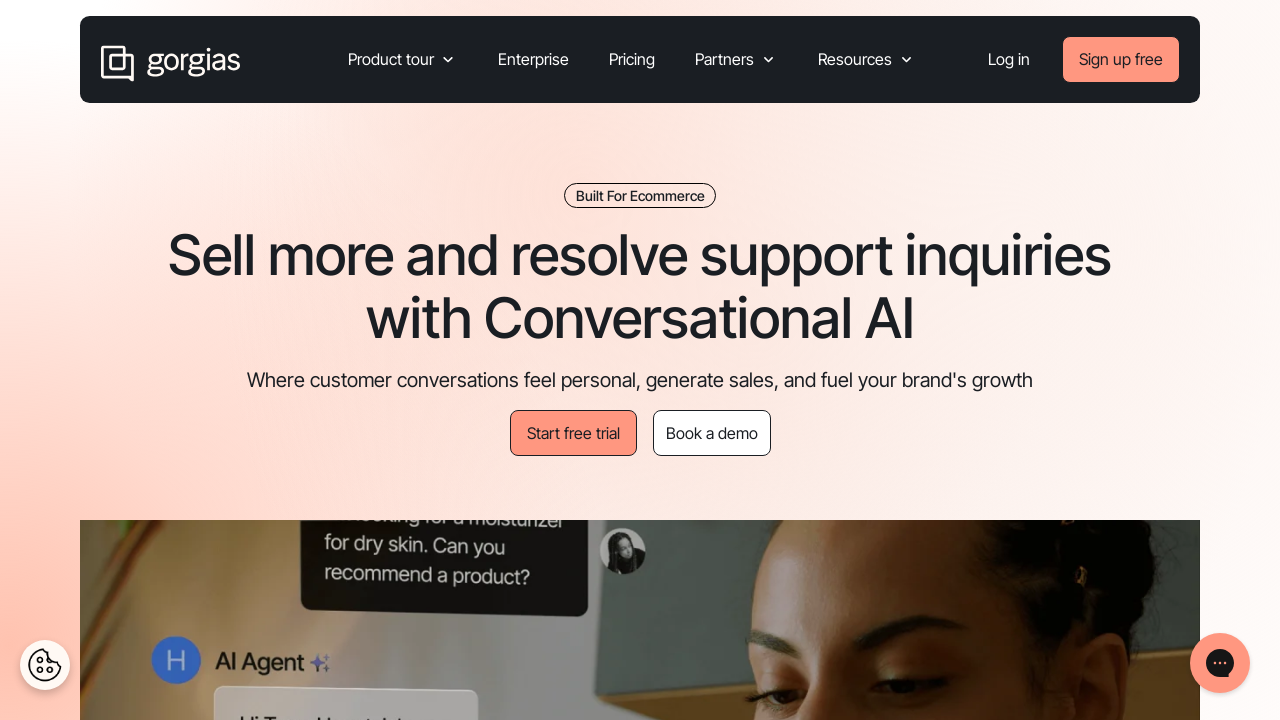

Located all dropdown menu toggles in navigation bar
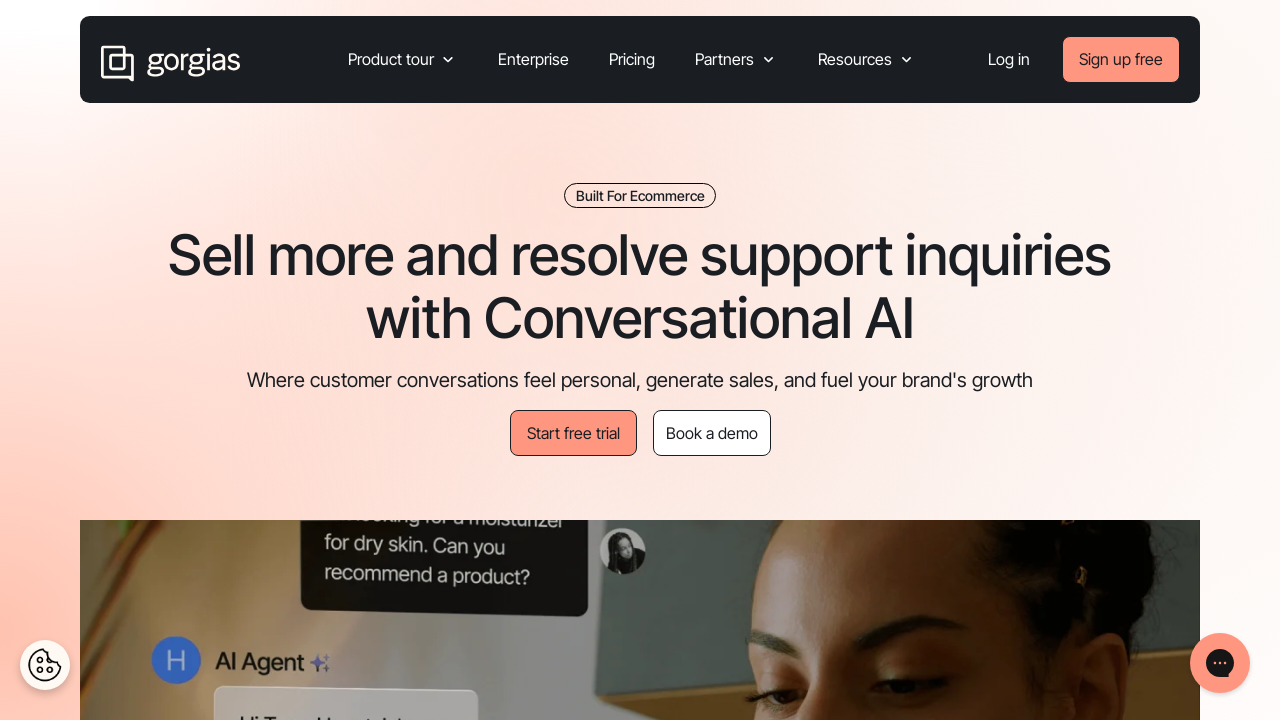

Removed second dropdown menu toggle from list
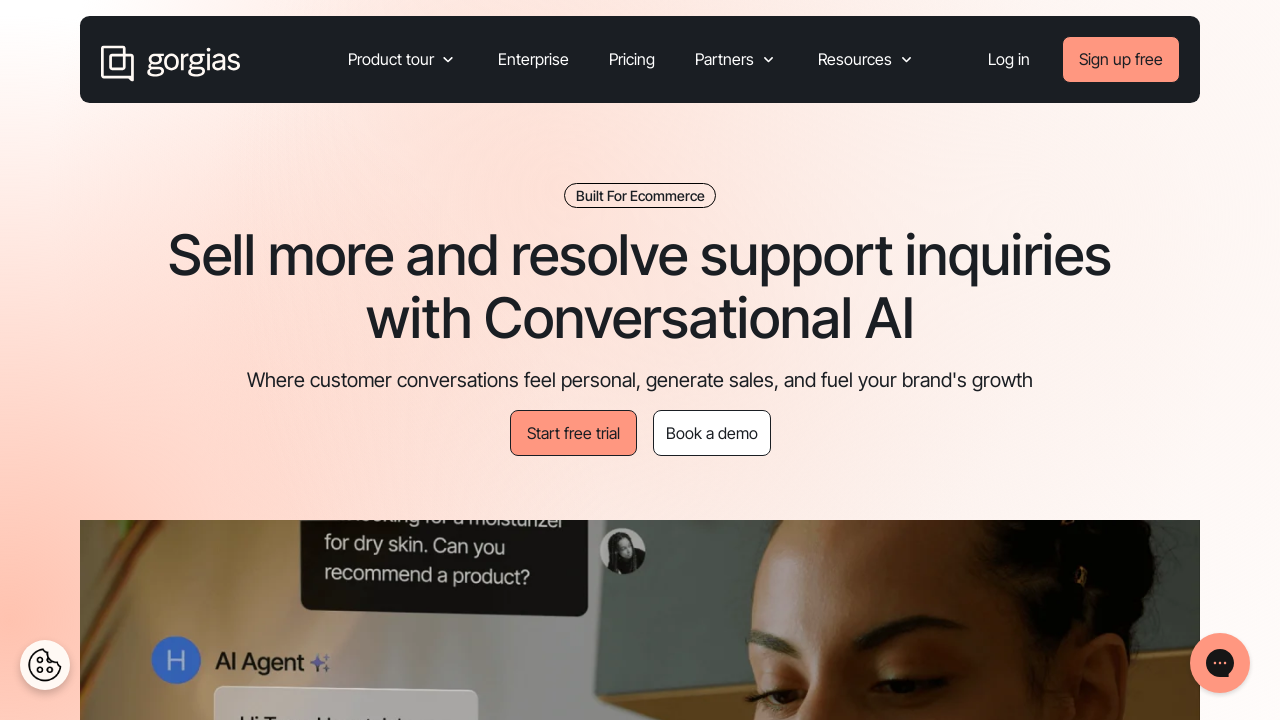

Clicked dropdown menu toggle at (403, 59) on nav.navbar-links.static.w-nav-menu div.navbar-toggle__dropdown.w-dropdown-toggle
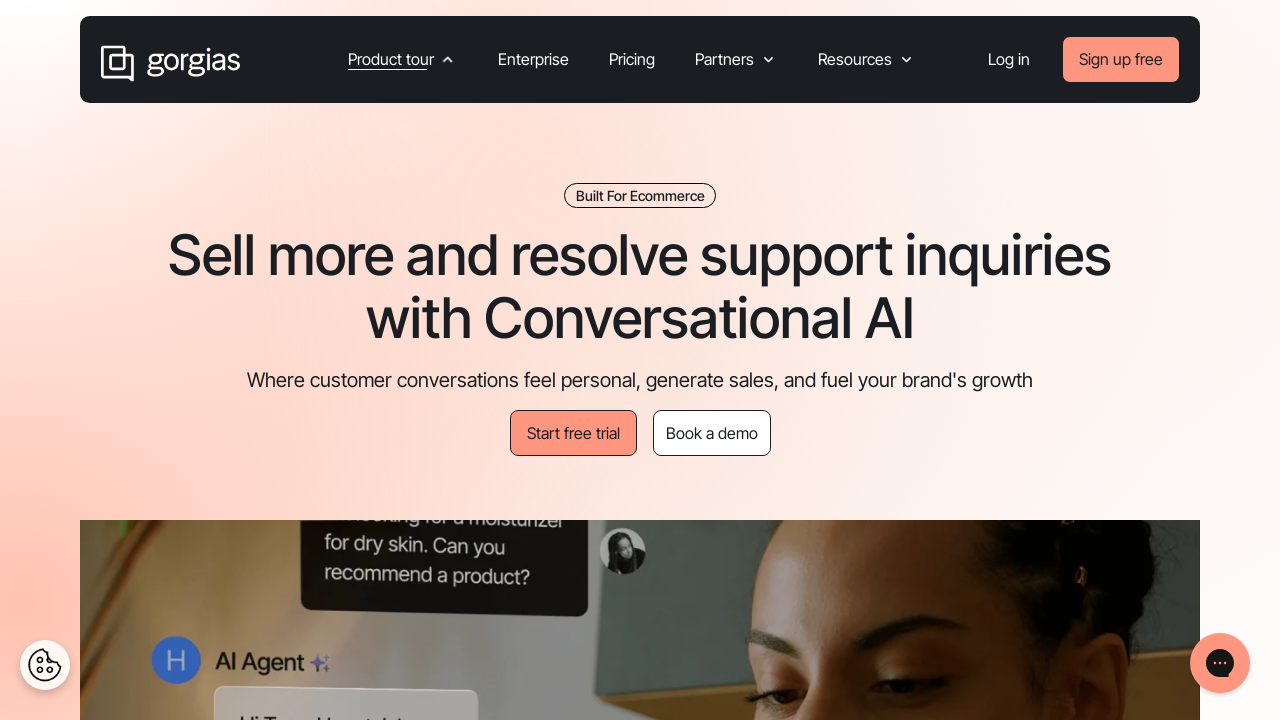

Waited for dropdown menu to open
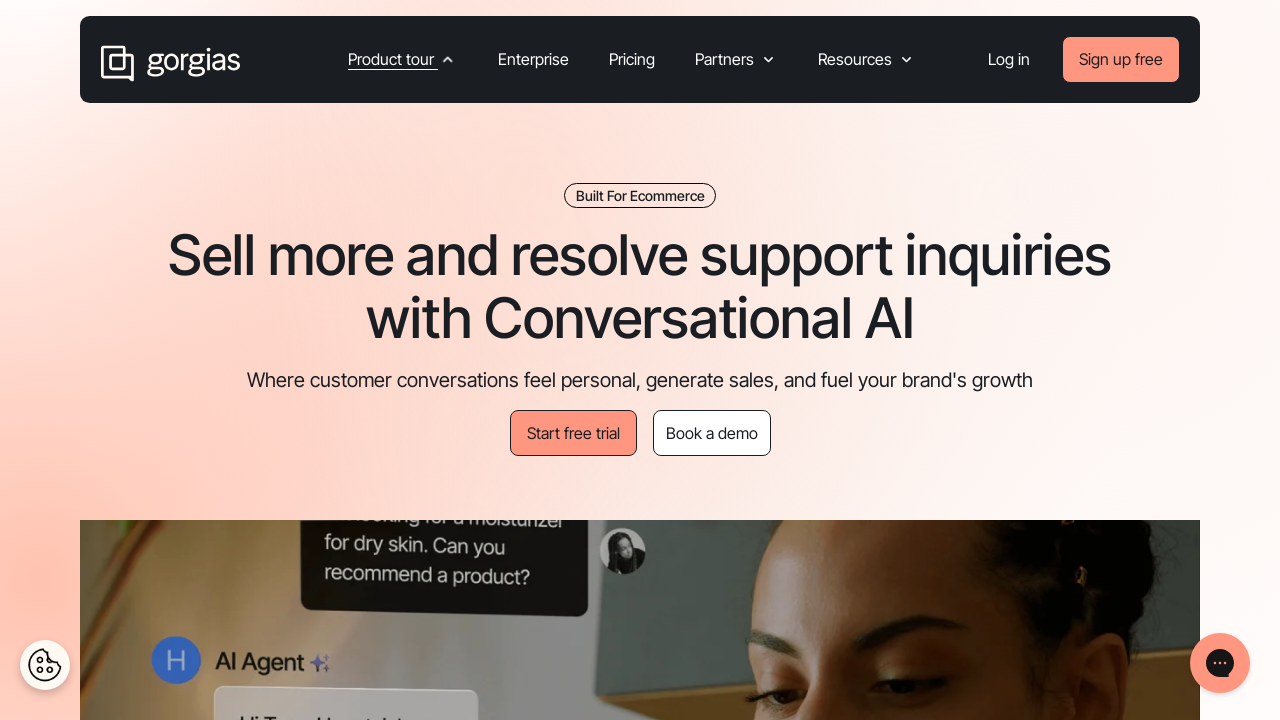

Retrieved menu text: 'Product tour'
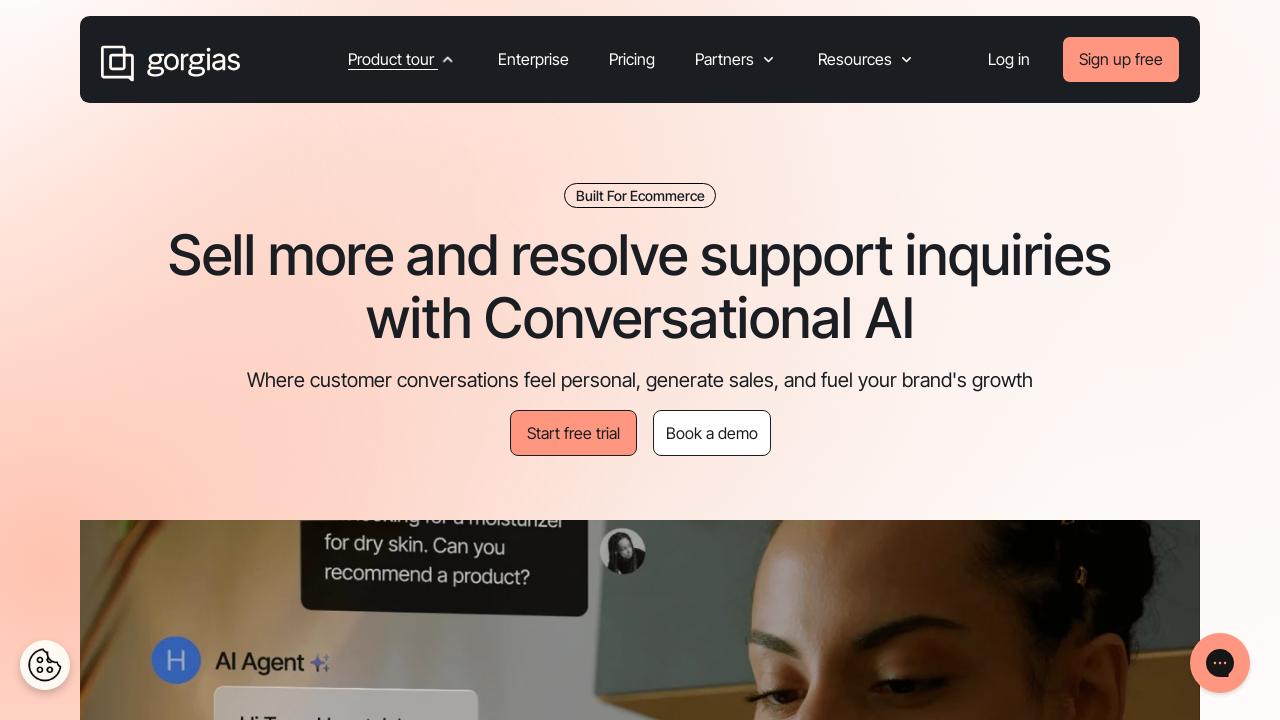

Located submenu items for 'Product tour'
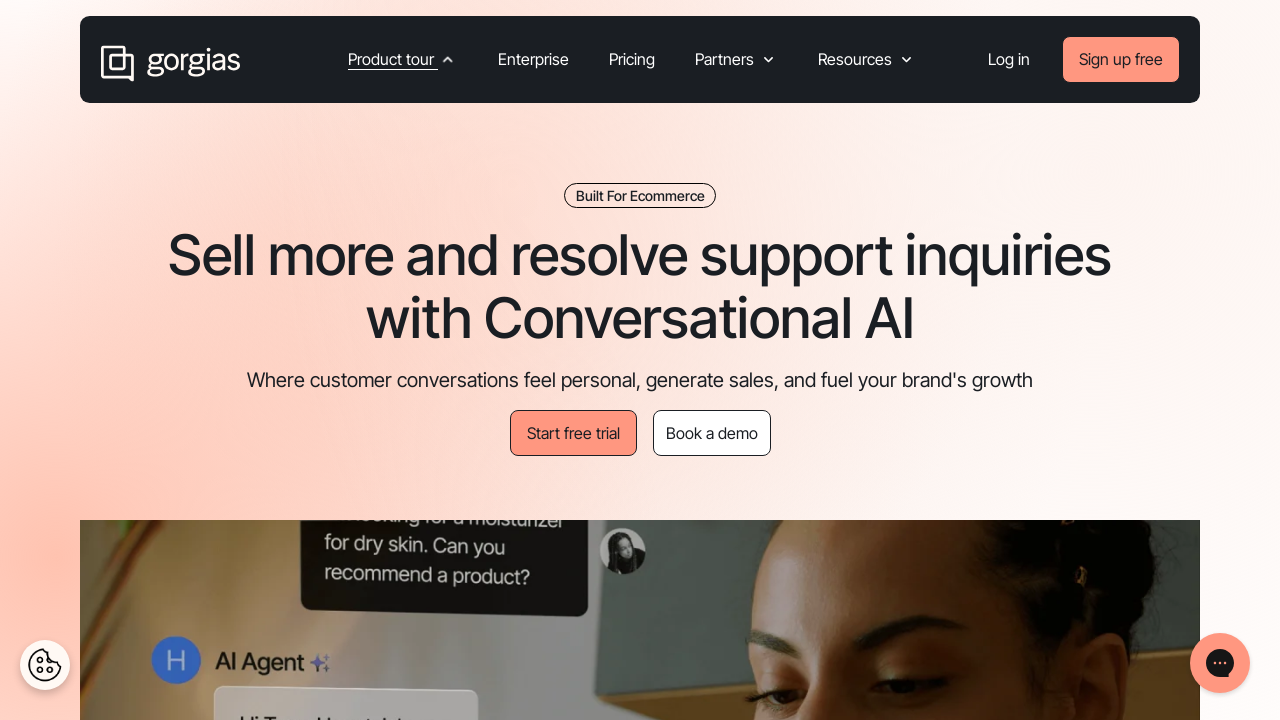

Clicked dropdown menu toggle at (867, 59) on nav.navbar-links.static.w-nav-menu div.navbar-toggle__dropdown.w-dropdown-toggle
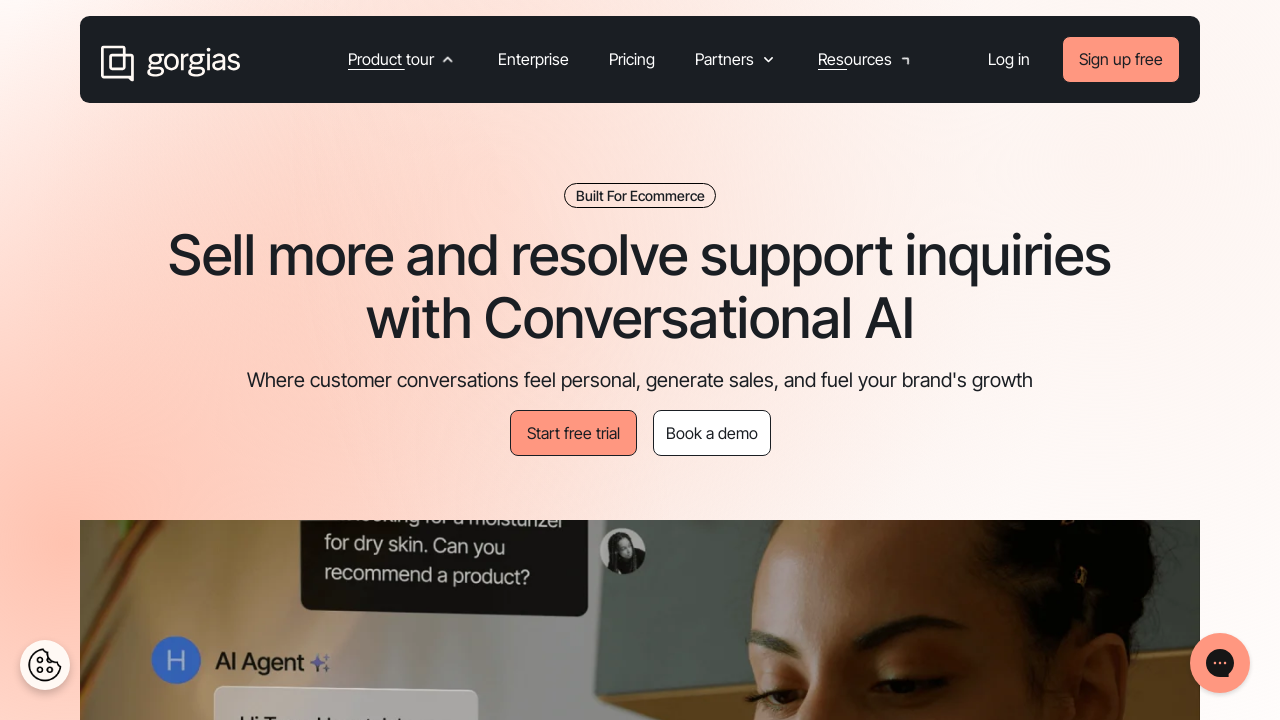

Waited for dropdown menu to open
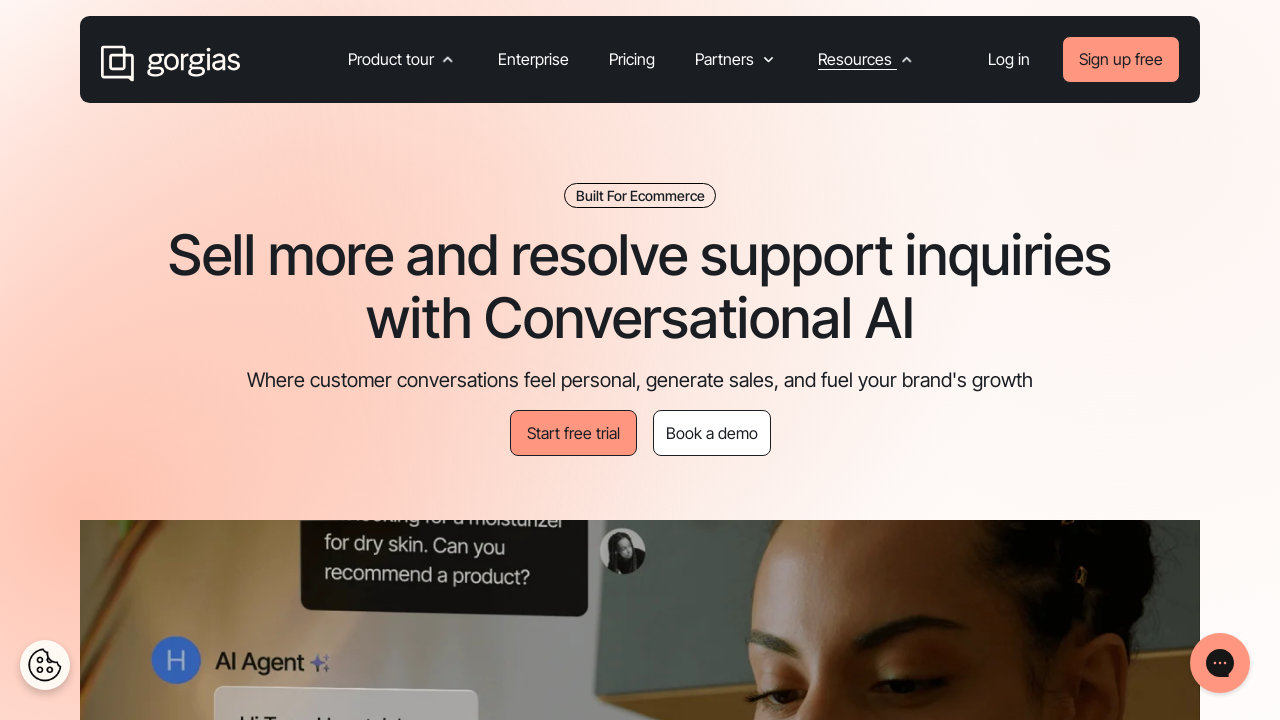

Retrieved menu text: 'Resources'
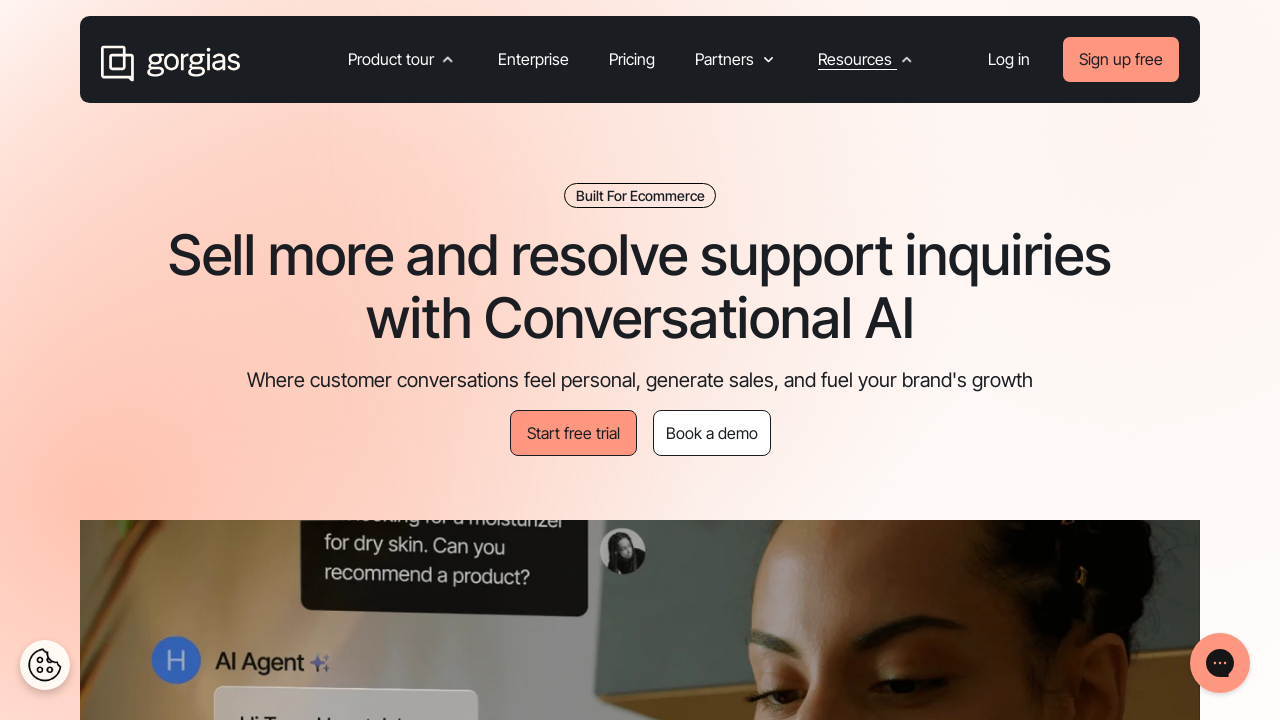

Located submenu items for 'Resources'
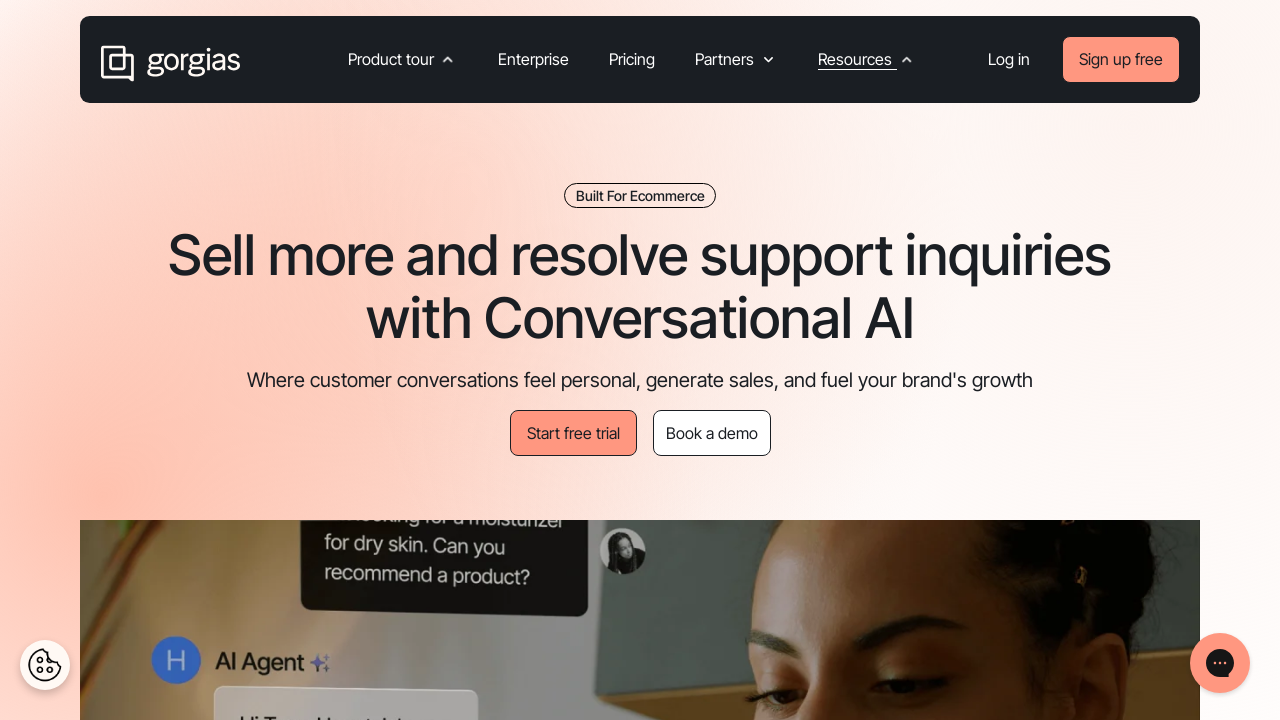

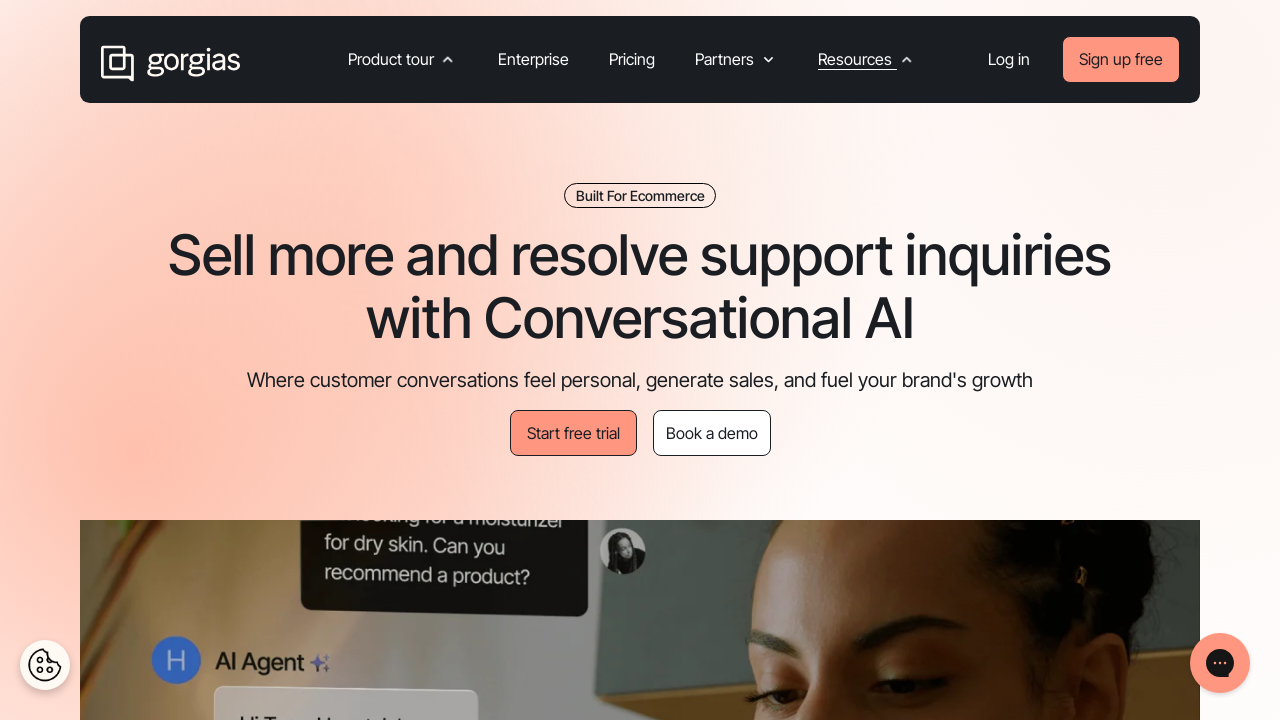